Tests XPath selector functionality by clicking user checkboxes and navigating table elements on a practice page

Starting URL: https://selectorshub.com/xpath-practice-page/

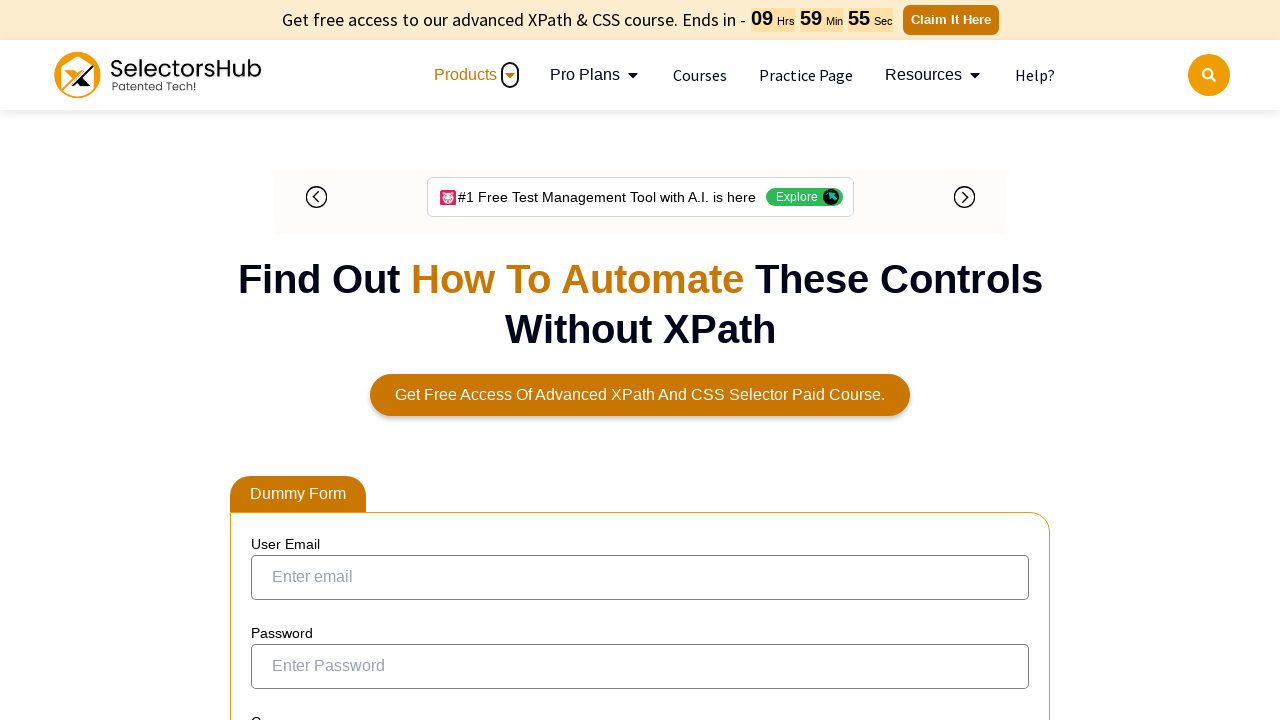

Clicked checkbox for Jasmine.Morgan user at (274, 353) on xpath=//a[text()='Jasmine.Morgan']/parent::td/preceding-sibling::td/input
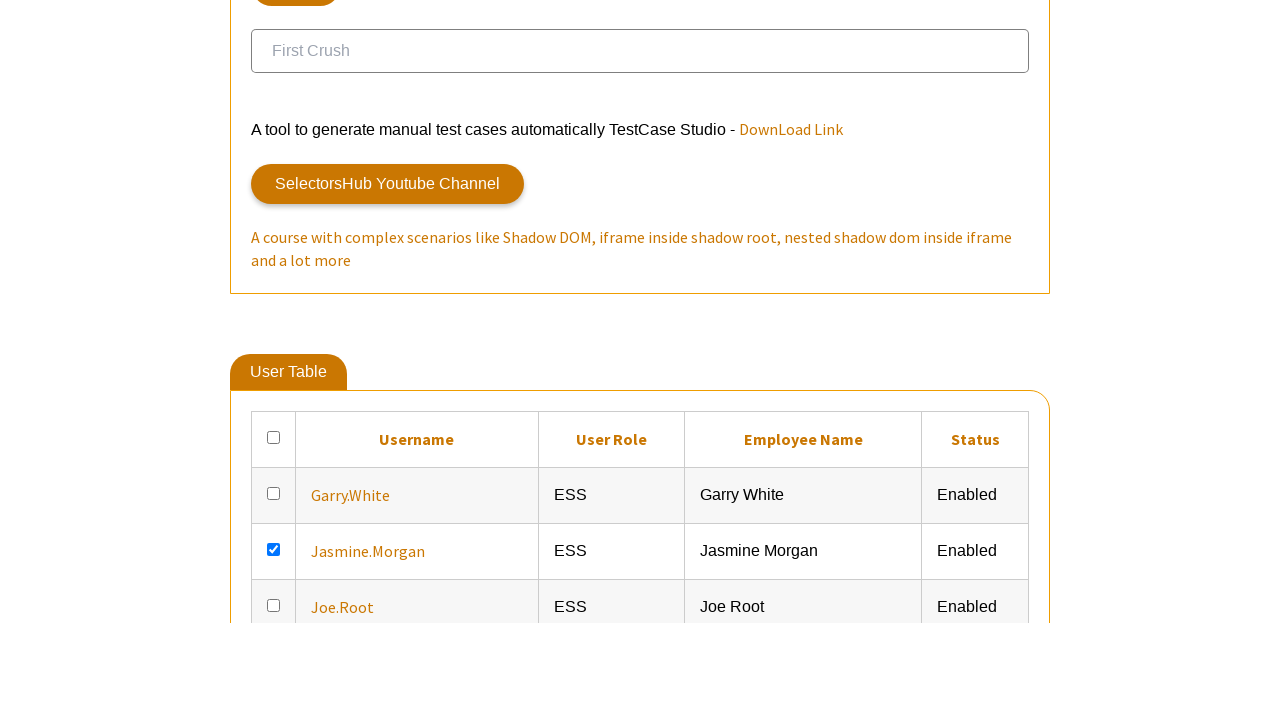

Waited 500ms for checkbox action to complete
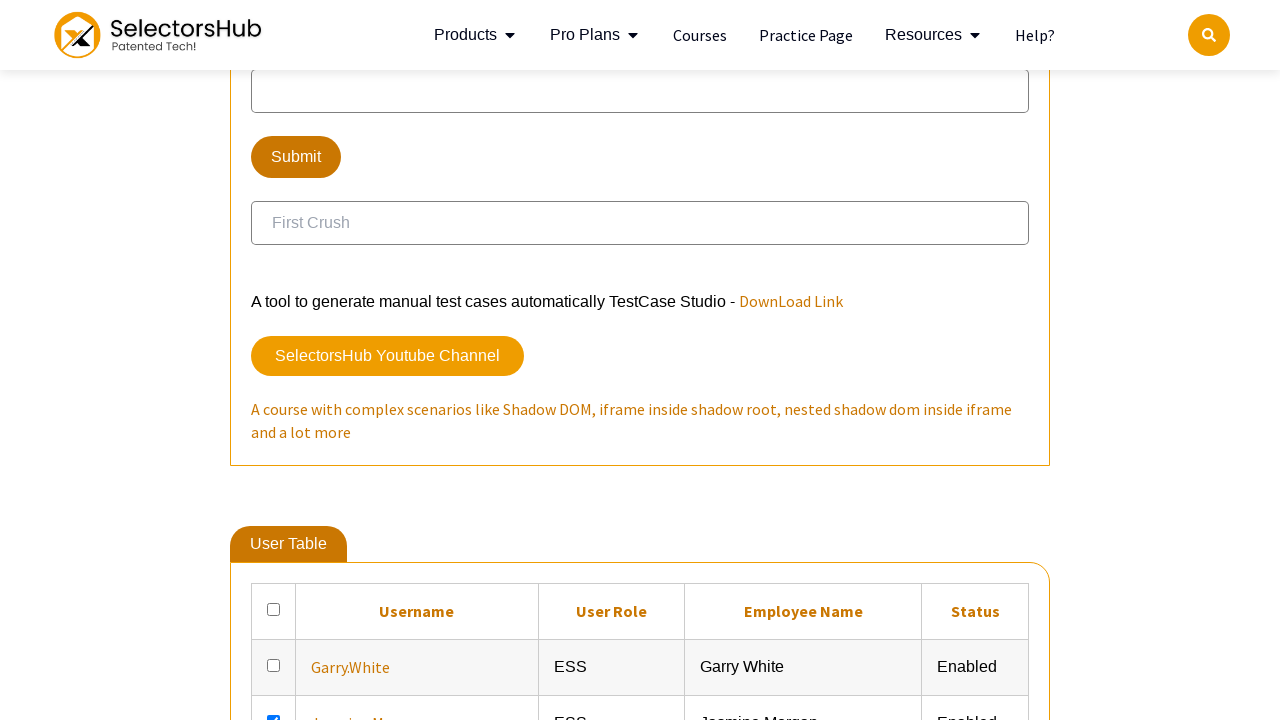

Located user information cells for Jasmine.Morgan
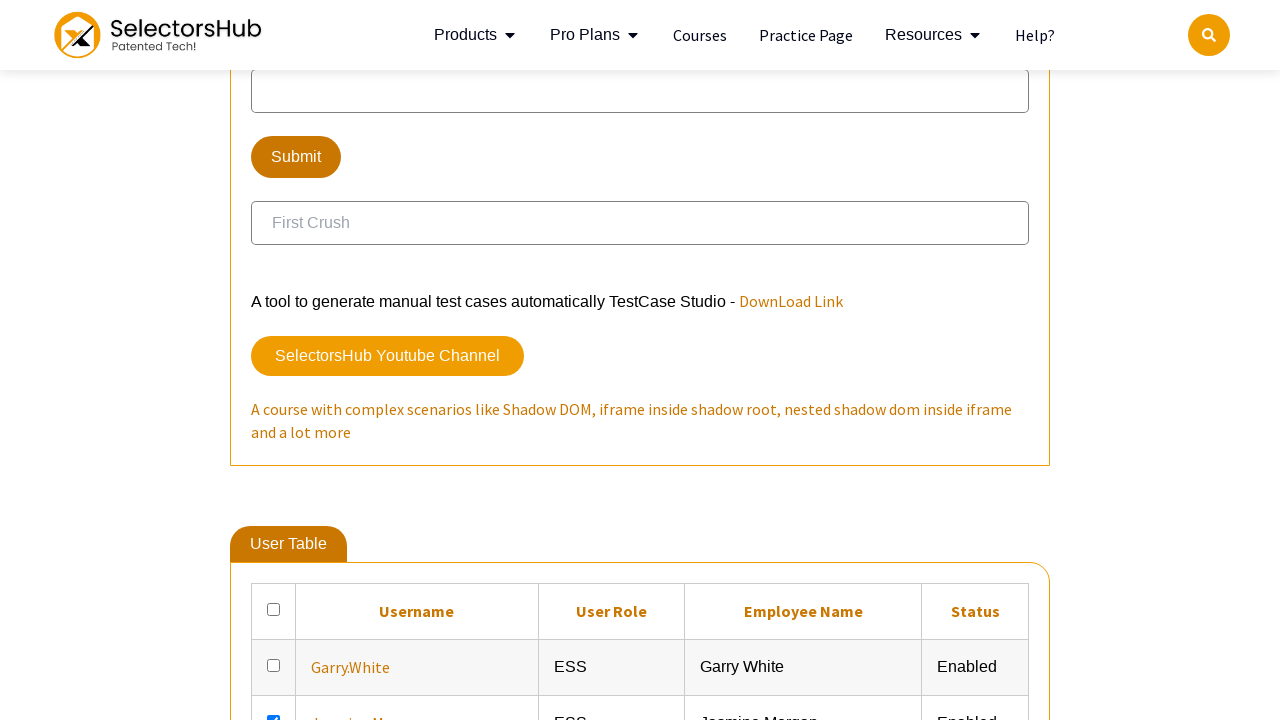

Verified first user information cell is visible
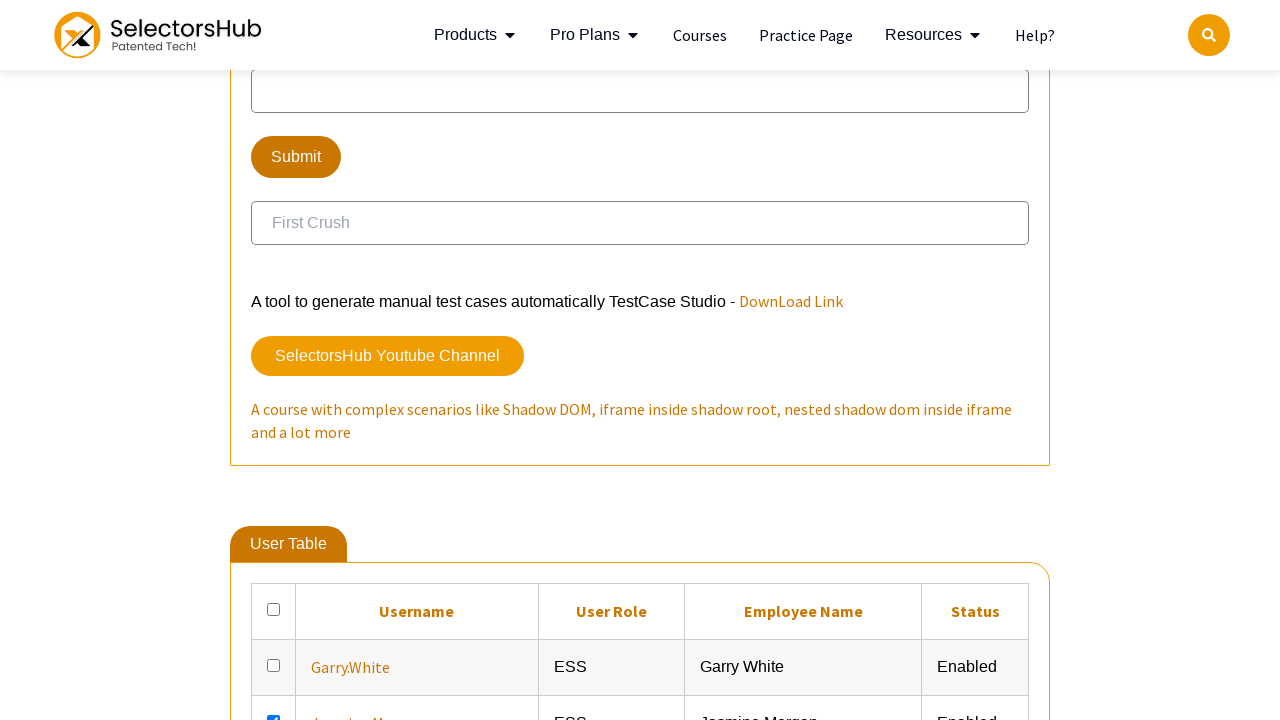

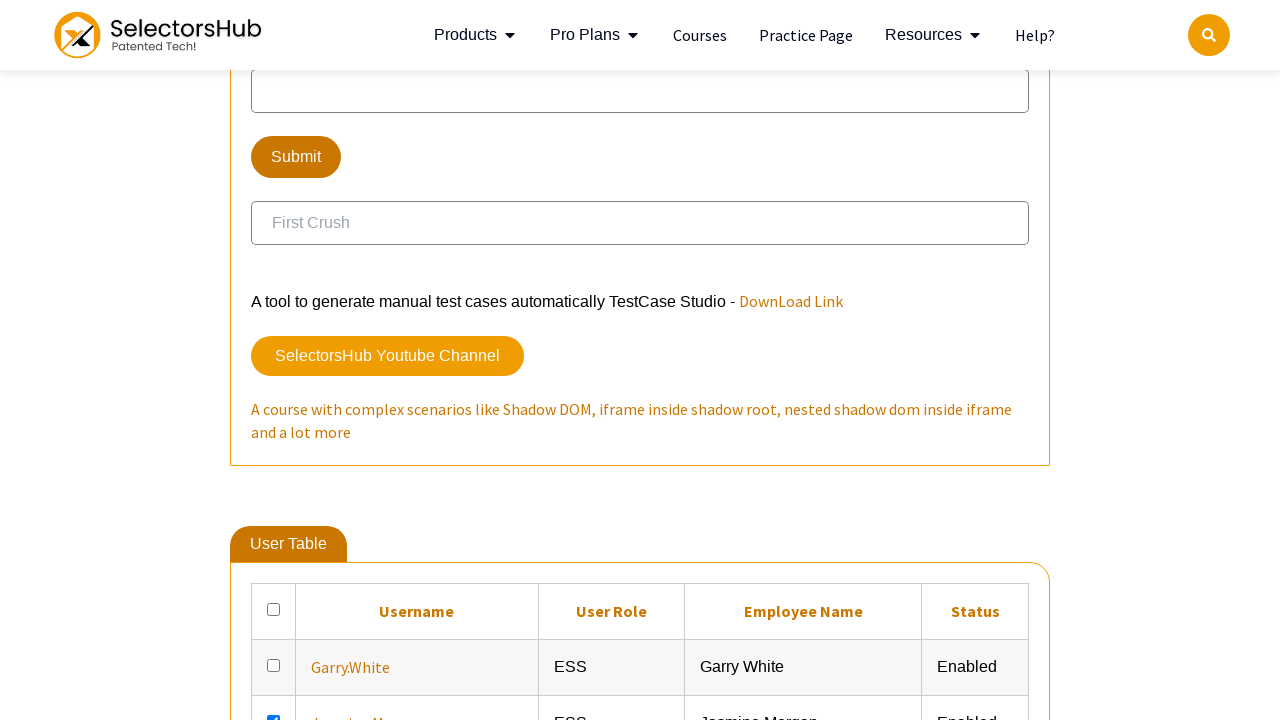